Tests clicking on a link using Playwright's filter method to find the "Form Authentication" hyperlink

Starting URL: https://the-internet.herokuapp.com

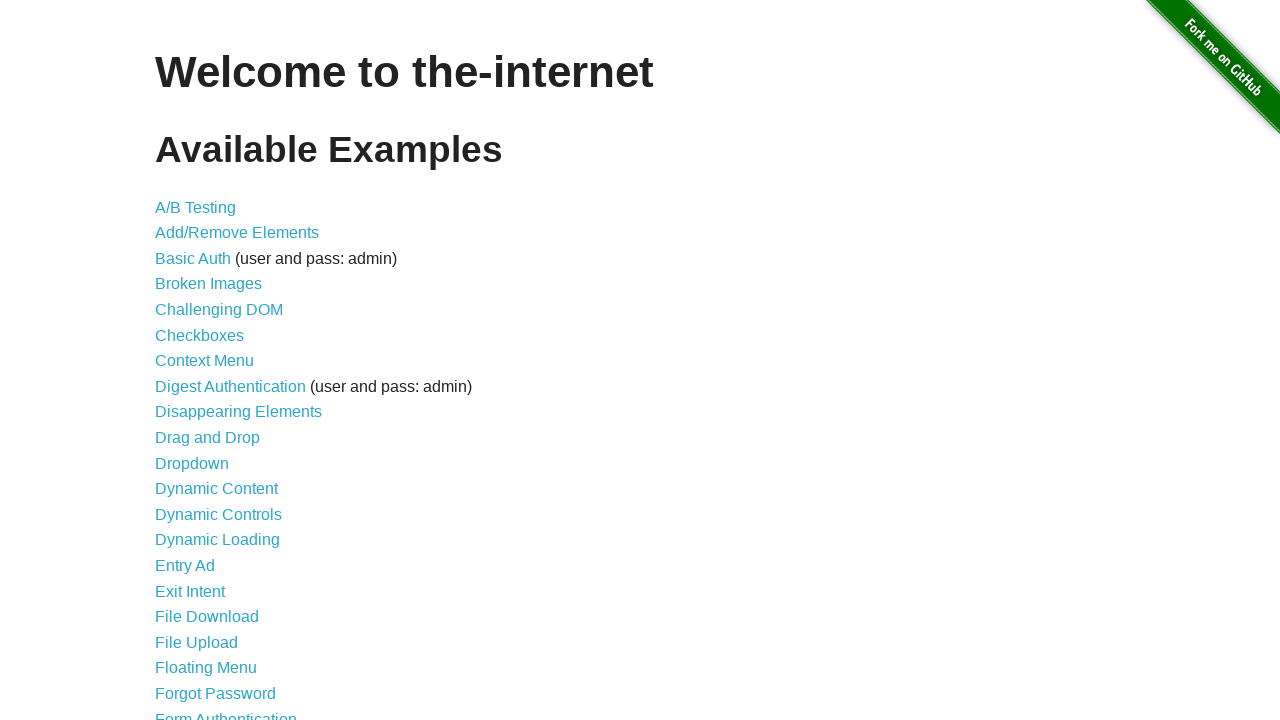

Located 'Form Authentication' hyperlink using filter method
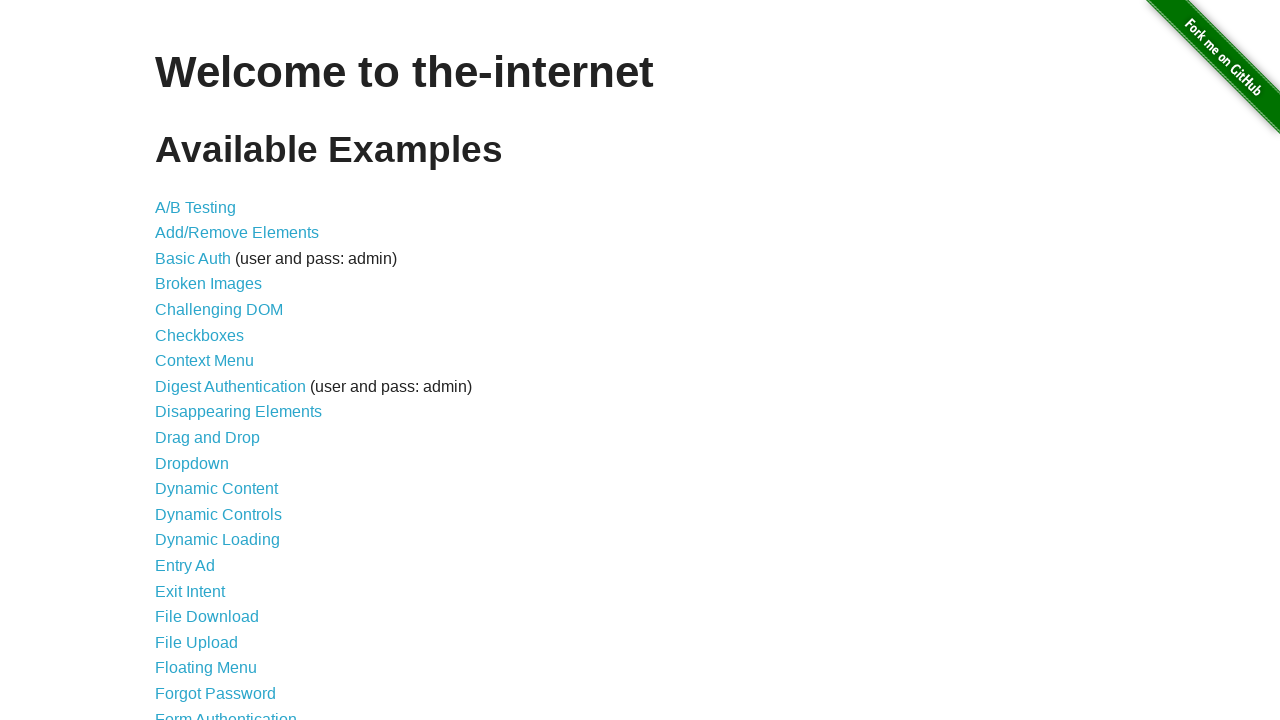

Clicked on the 'Form Authentication' hyperlink at (226, 712) on a >> internal:has-text="Form Authentication"i
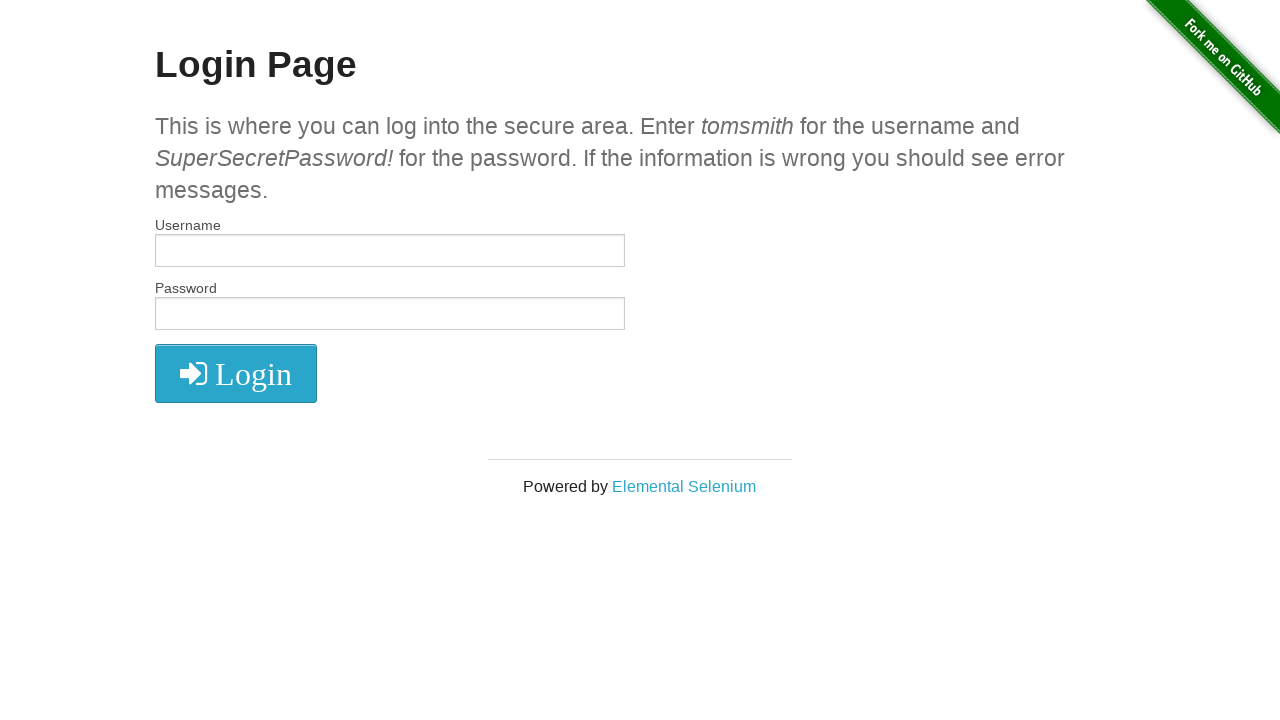

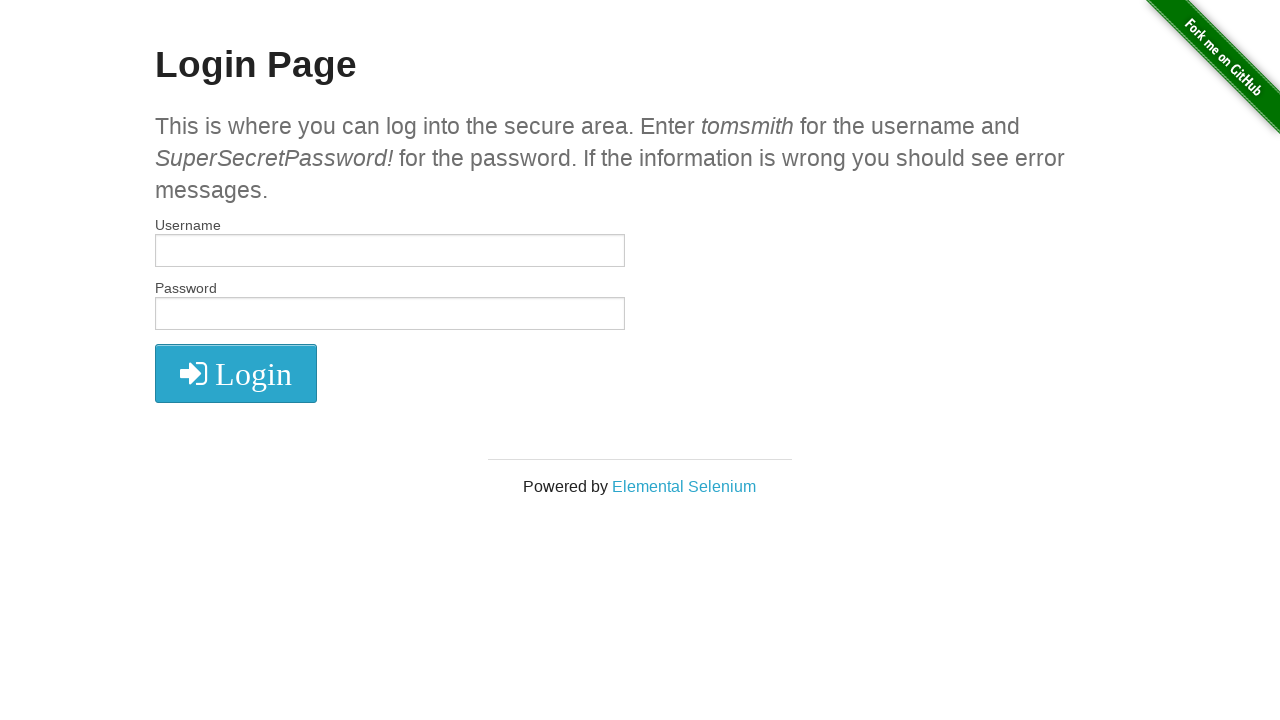